Tests a fixed header table by scrolling within the table container and verifying that the sum of amounts in the table matches the displayed total

Starting URL: https://rahulshettyacademy.com/AutomationPractice/

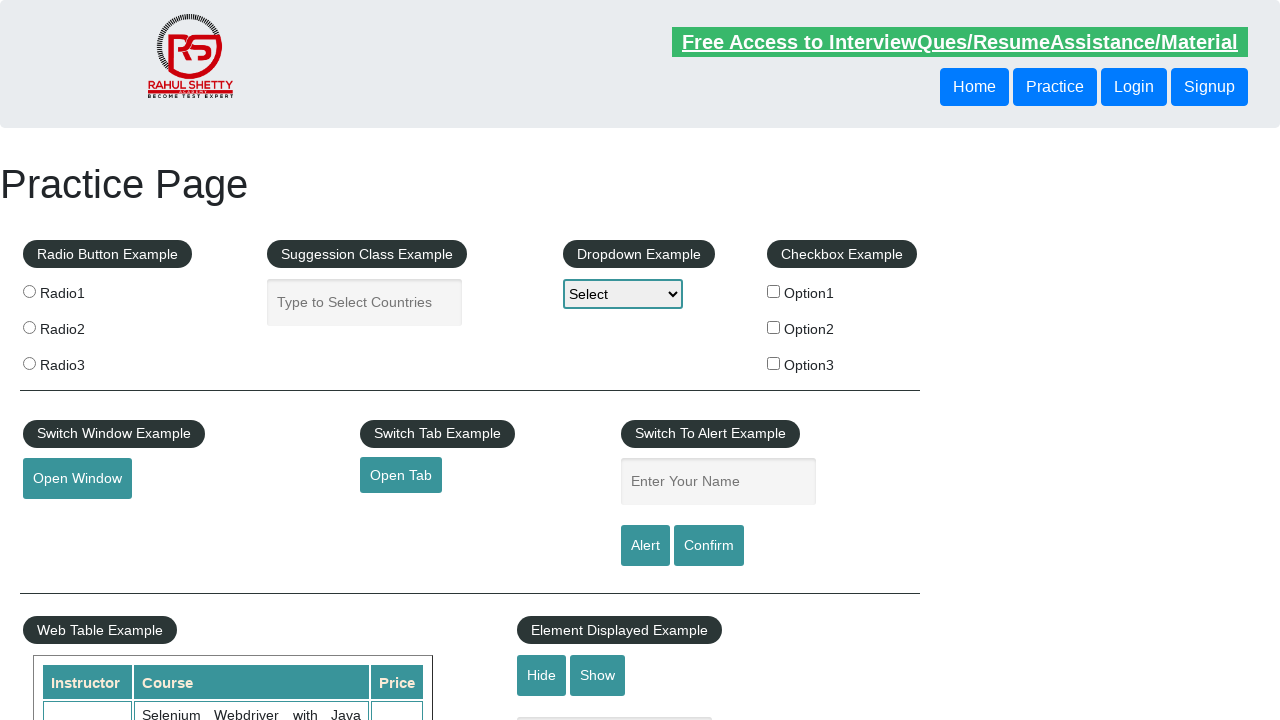

Scrolled within fixed header table container to position 500
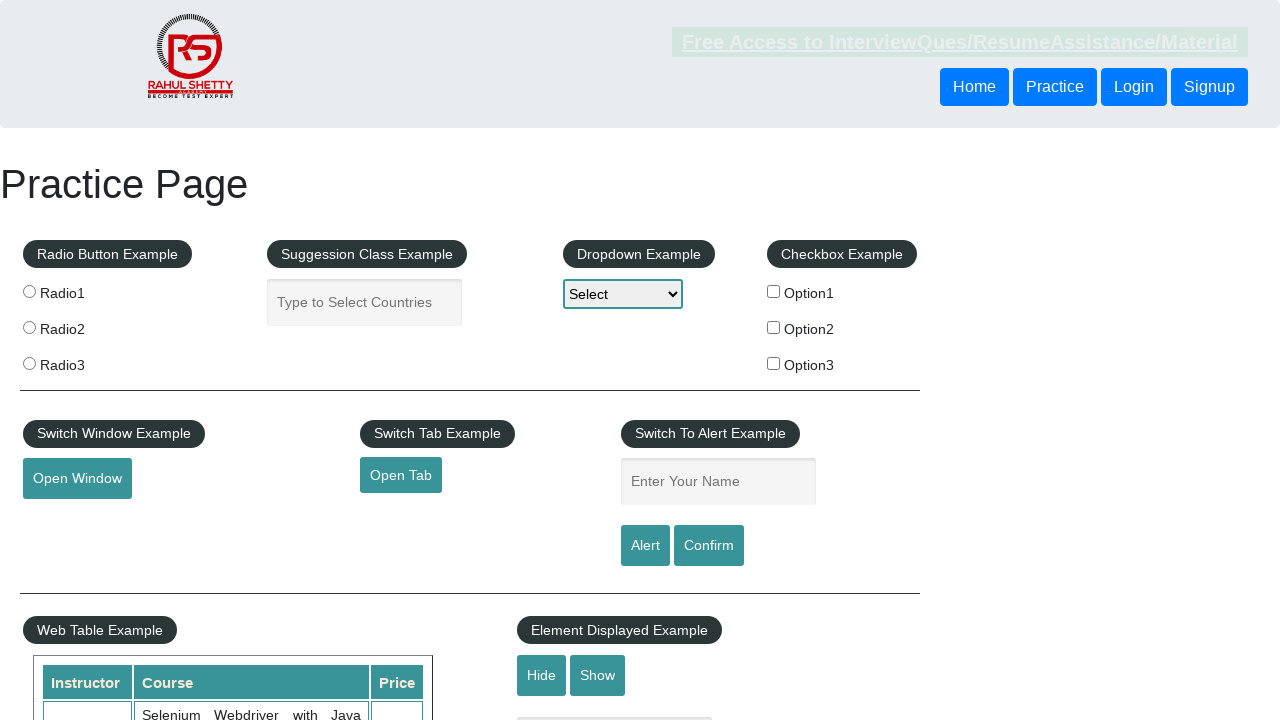

Retrieved all amount values from 4th column of the table
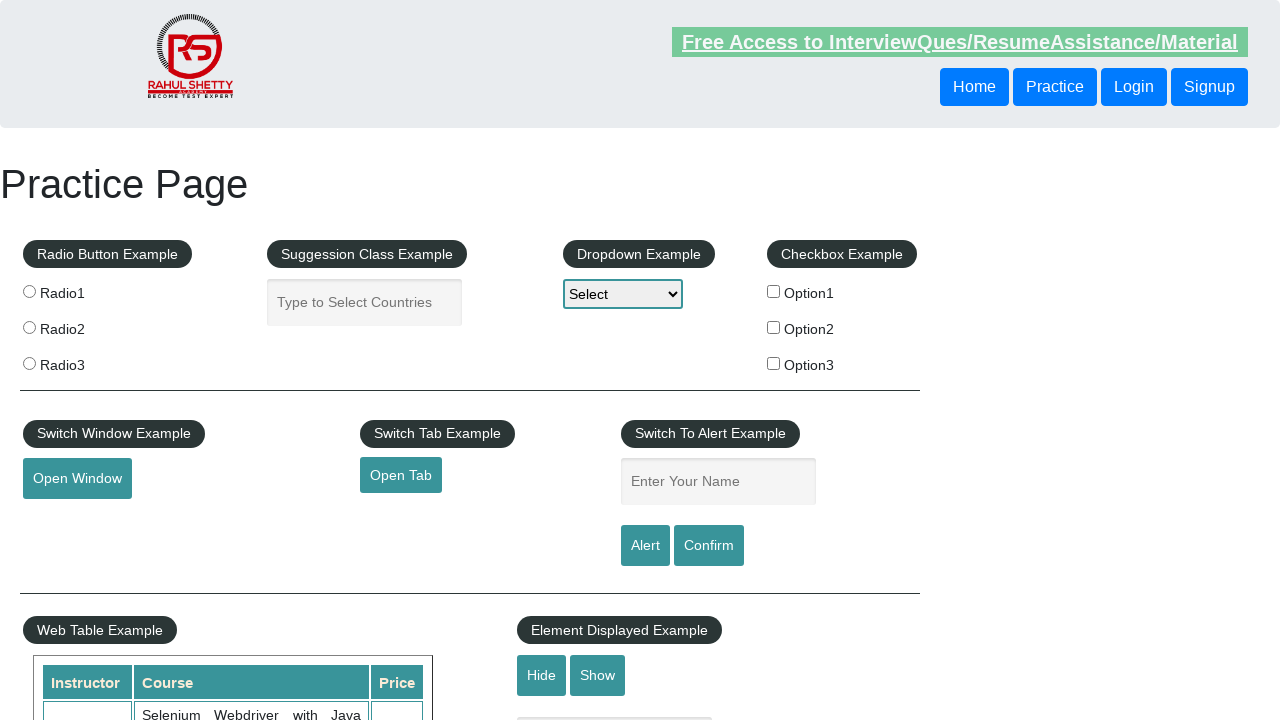

Calculated sum of amounts: 296
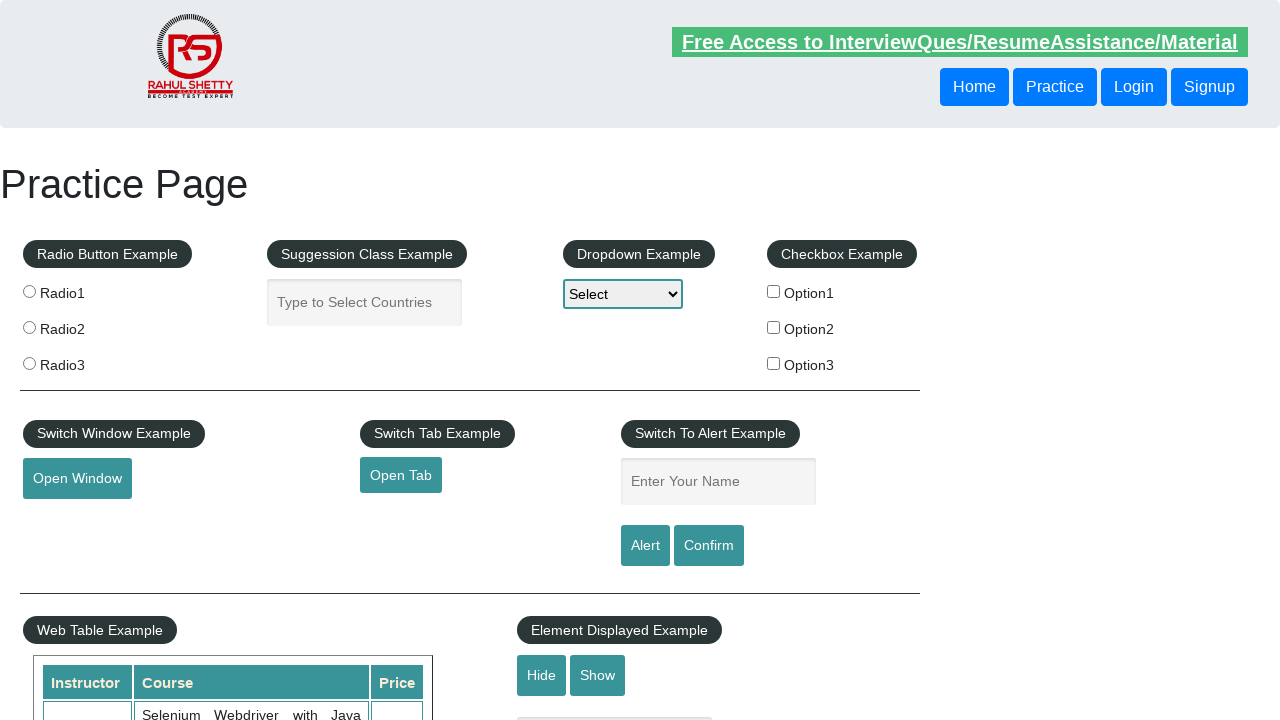

Retrieved displayed total amount text:  Total Amount Collected: 296 
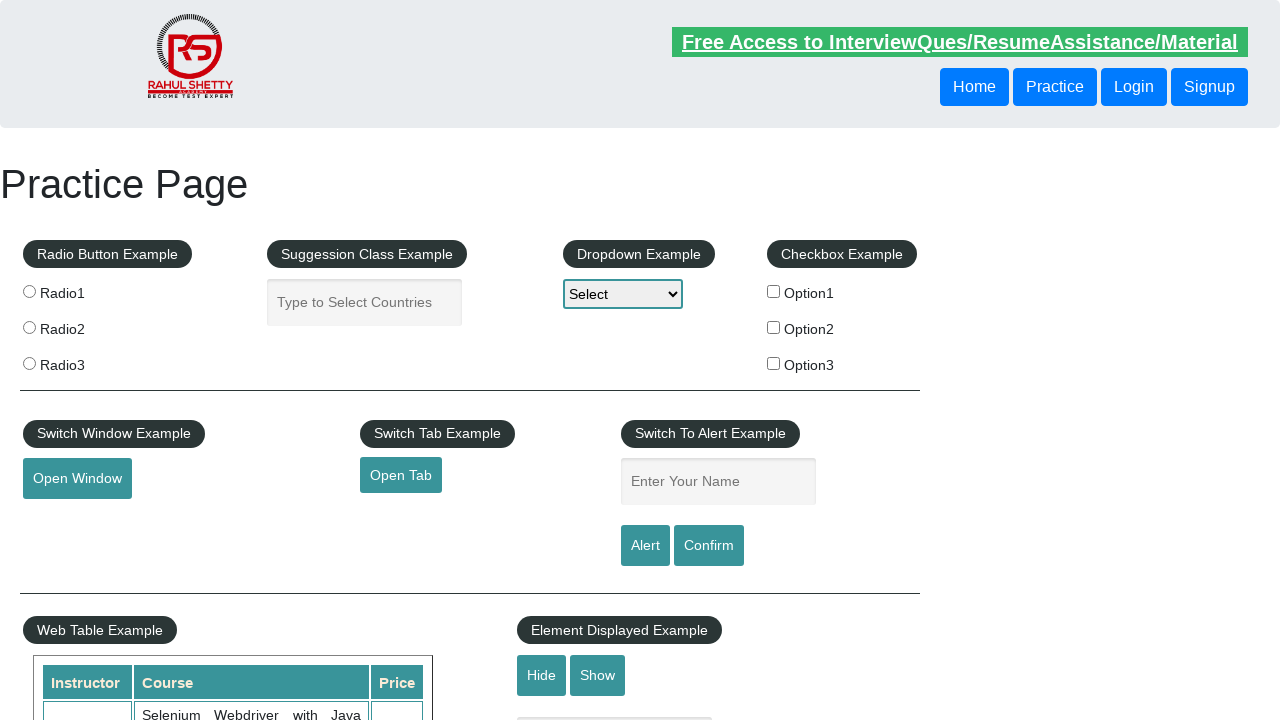

Verified that calculated sum matches displayed total - PASS
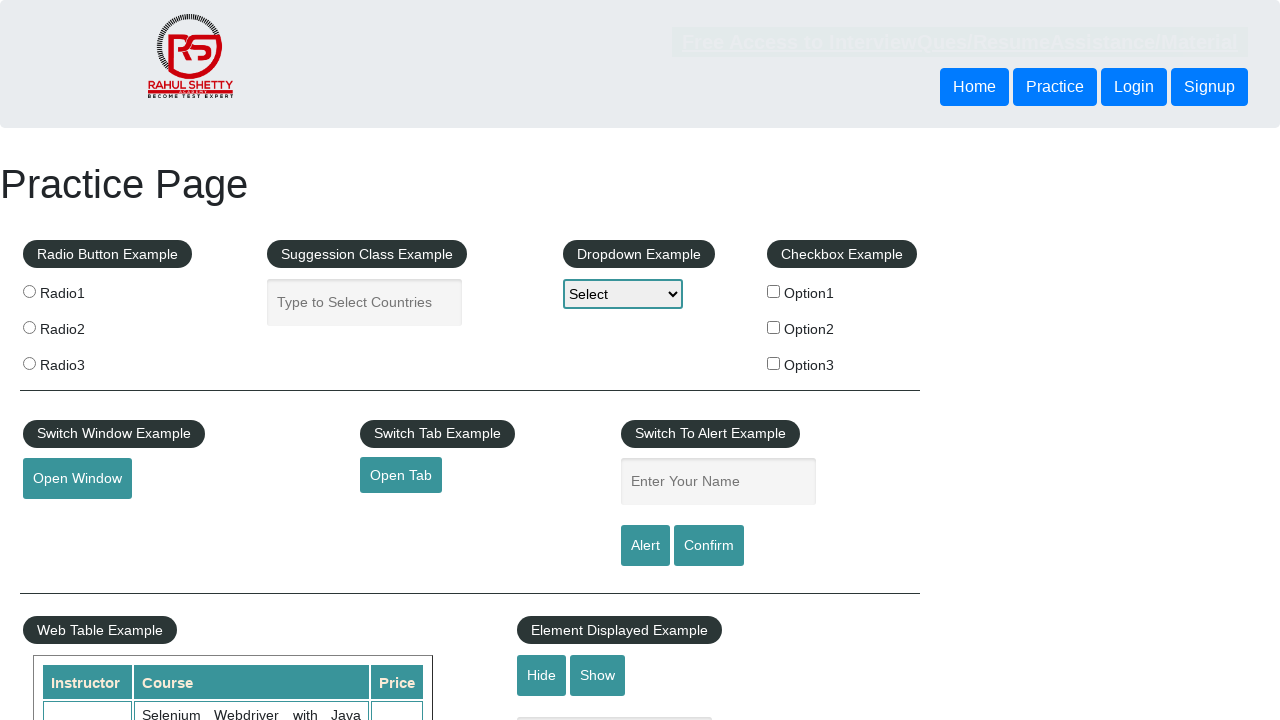

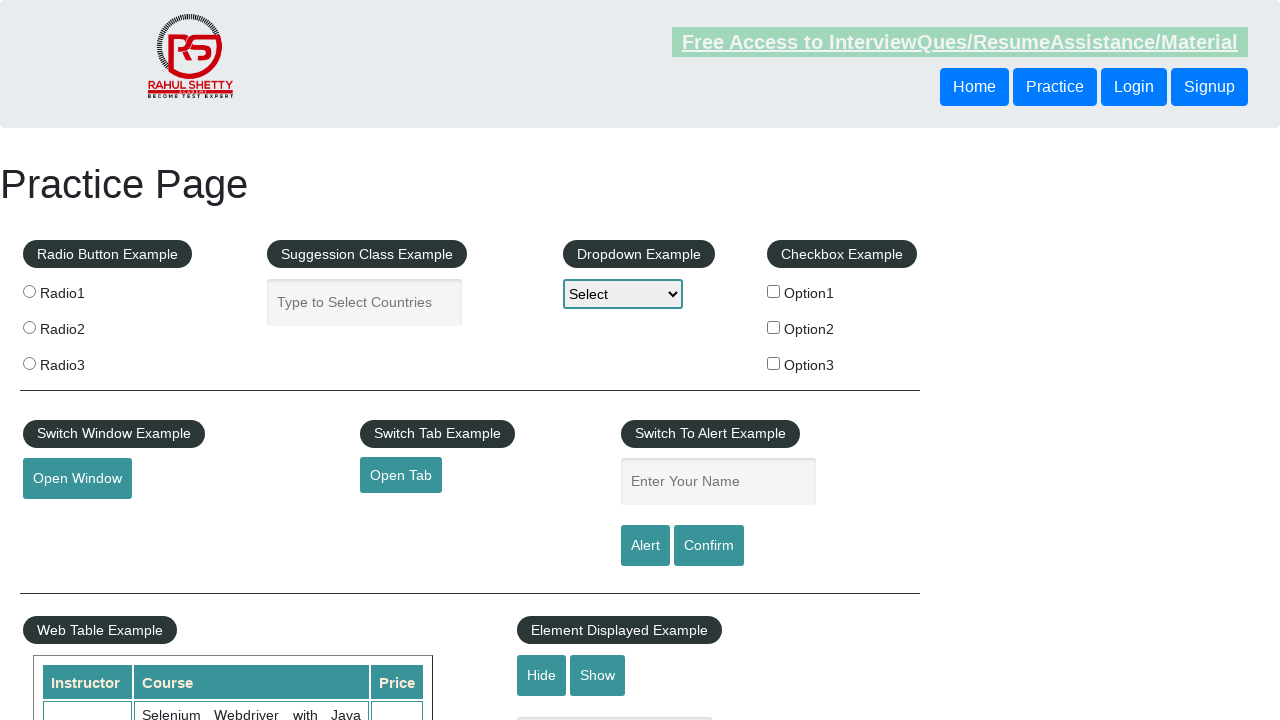